Tests that new todo items are appended to the bottom of the list and the counter shows correct count

Starting URL: https://demo.playwright.dev/todomvc

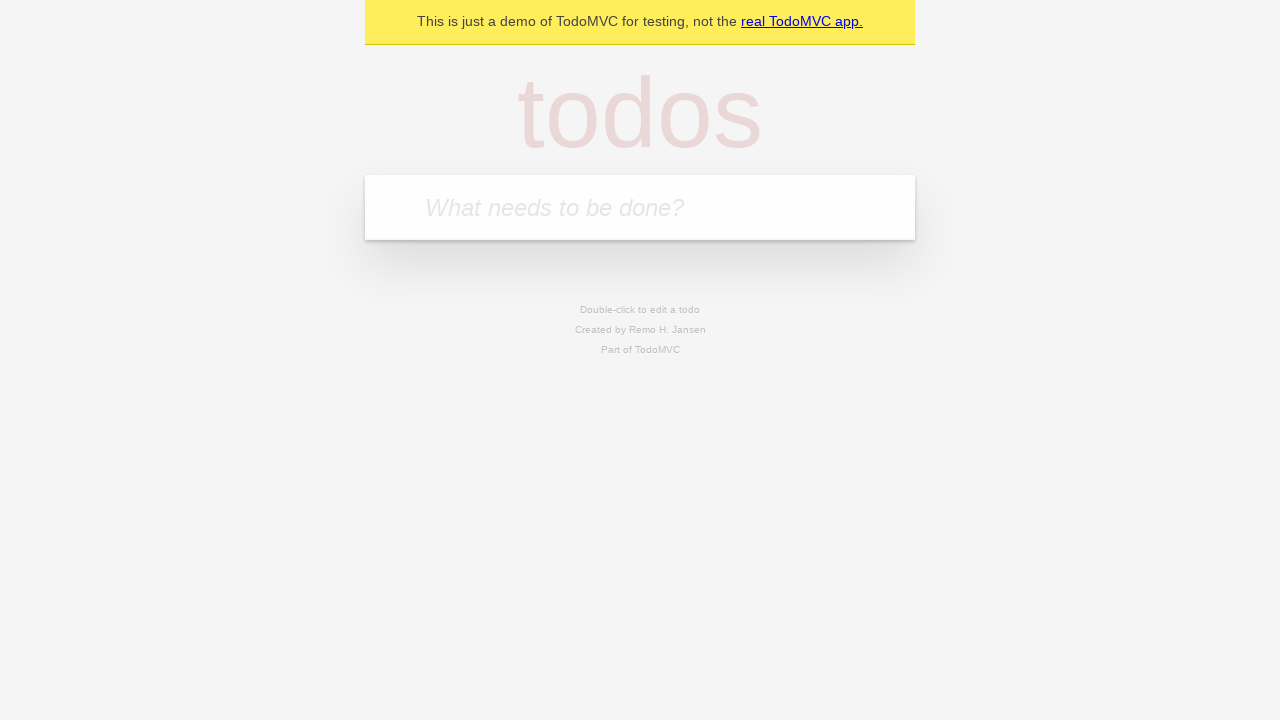

Filled todo input with 'buy some cheese' on internal:attr=[placeholder="What needs to be done?"i]
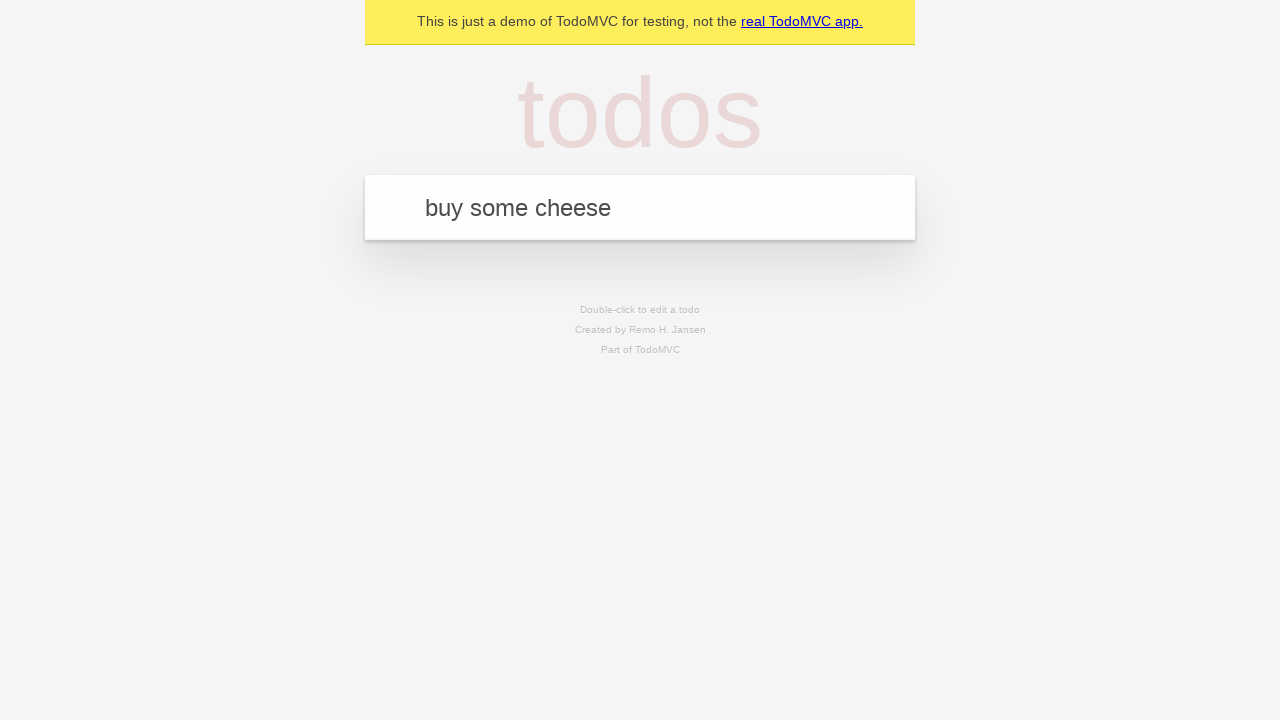

Pressed Enter to add first todo item on internal:attr=[placeholder="What needs to be done?"i]
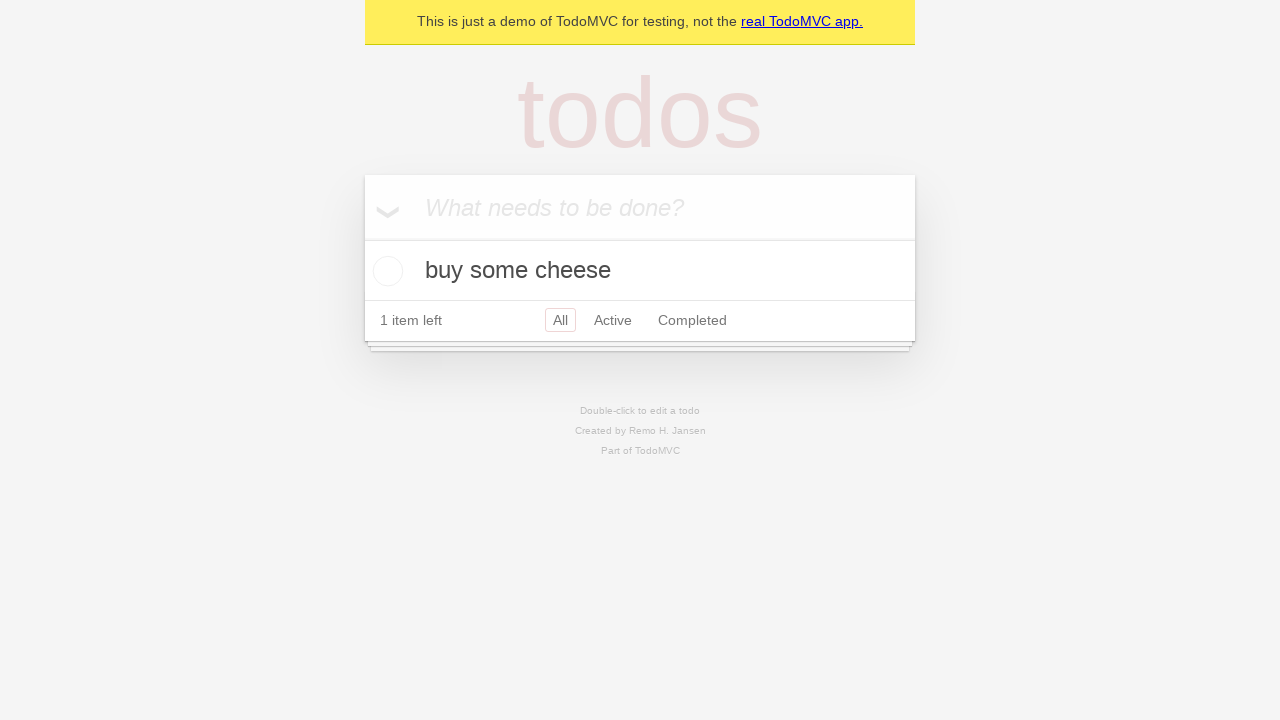

Filled todo input with 'feed the cat' on internal:attr=[placeholder="What needs to be done?"i]
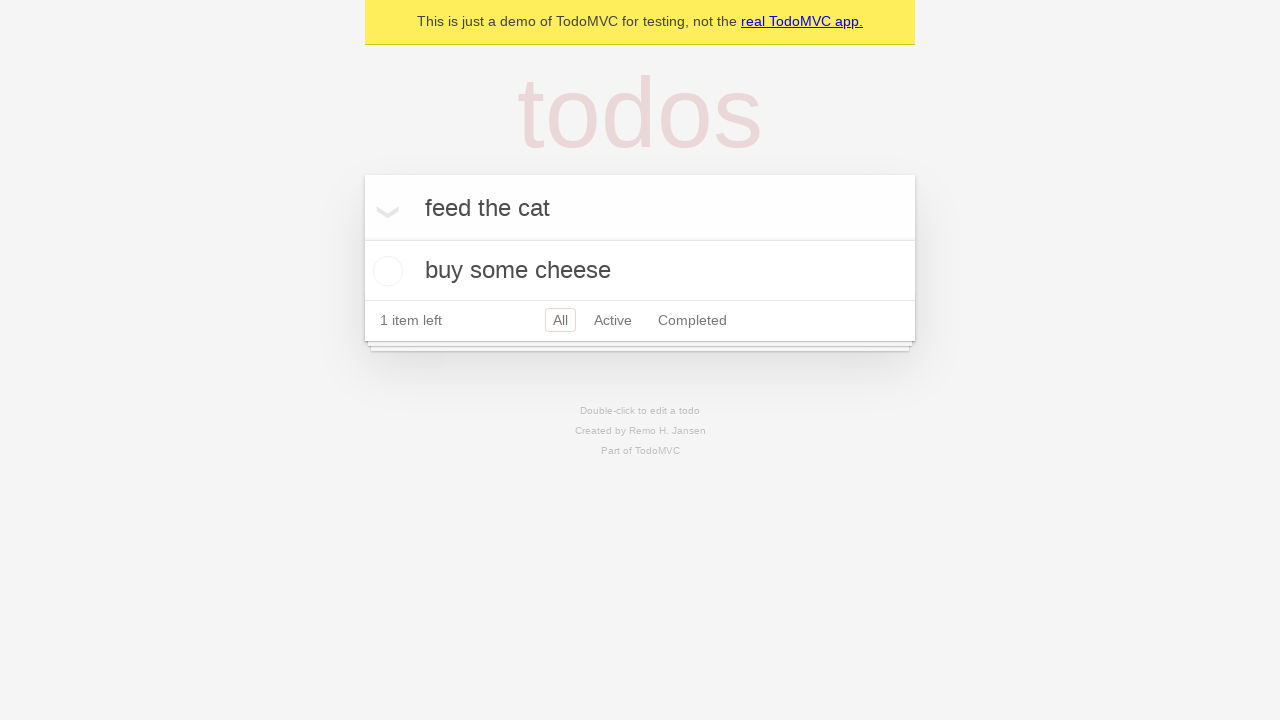

Pressed Enter to add second todo item on internal:attr=[placeholder="What needs to be done?"i]
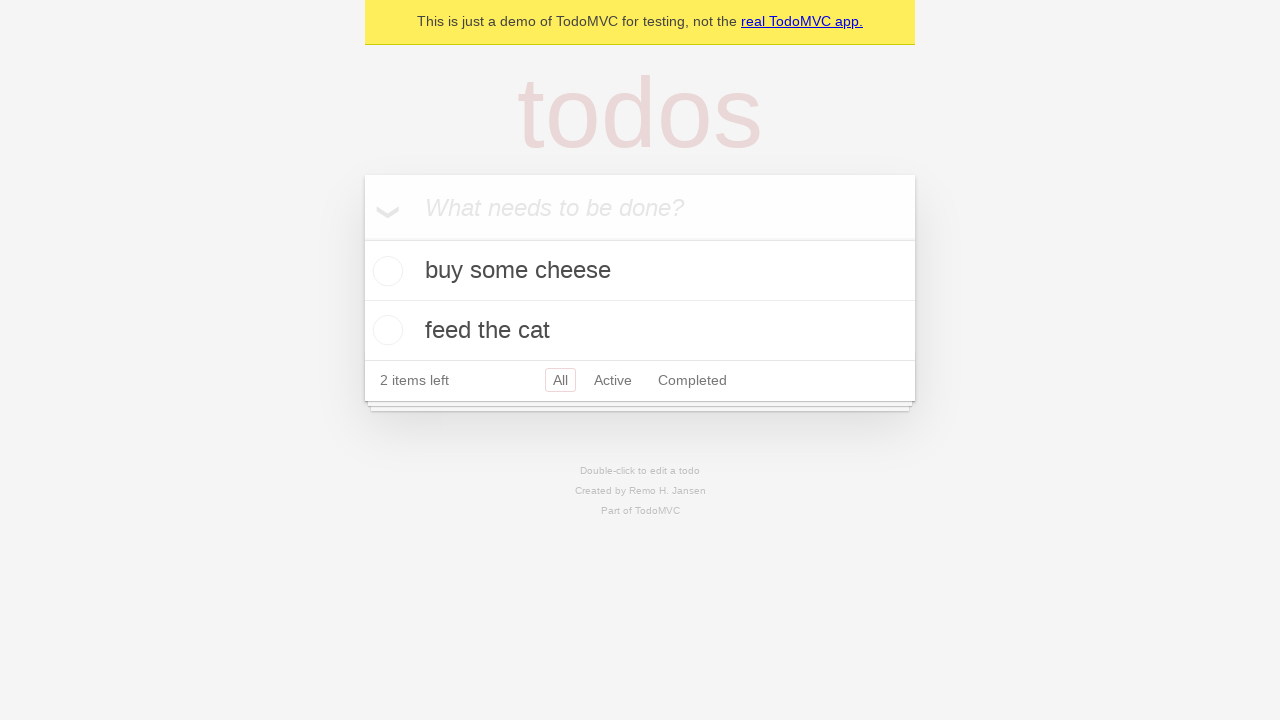

Filled todo input with 'book a doctors appointment' on internal:attr=[placeholder="What needs to be done?"i]
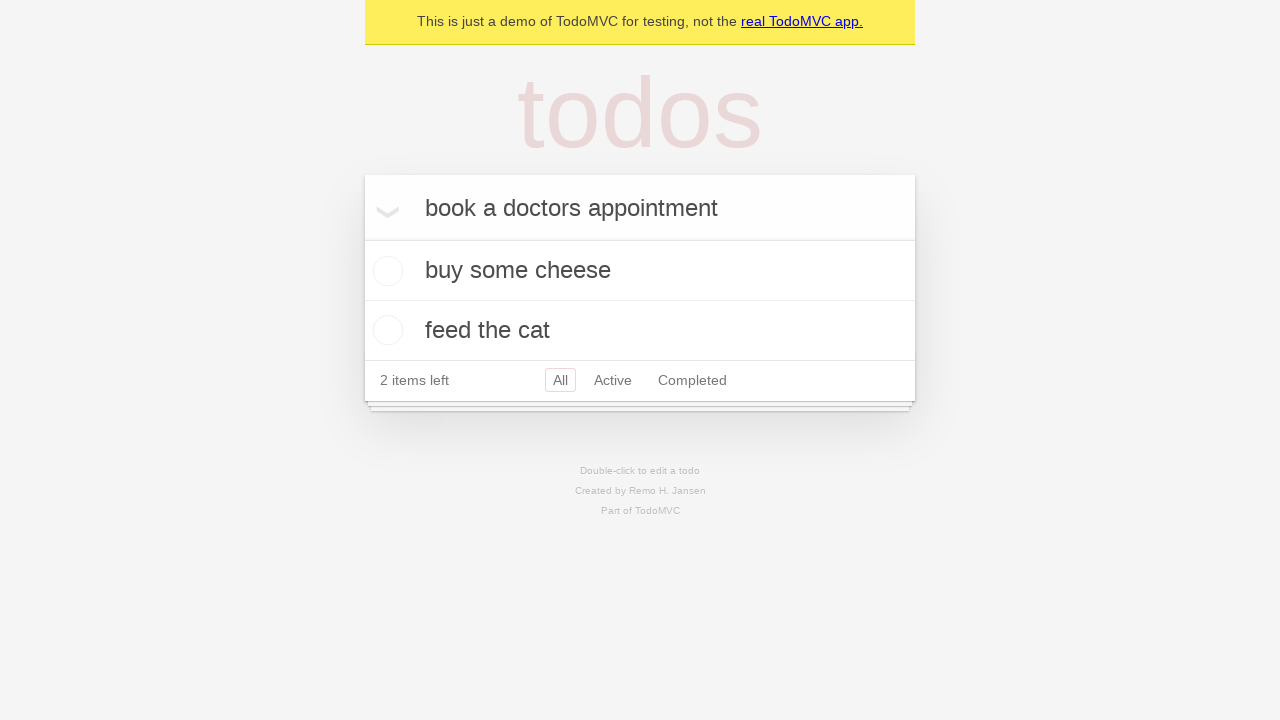

Pressed Enter to add third todo item on internal:attr=[placeholder="What needs to be done?"i]
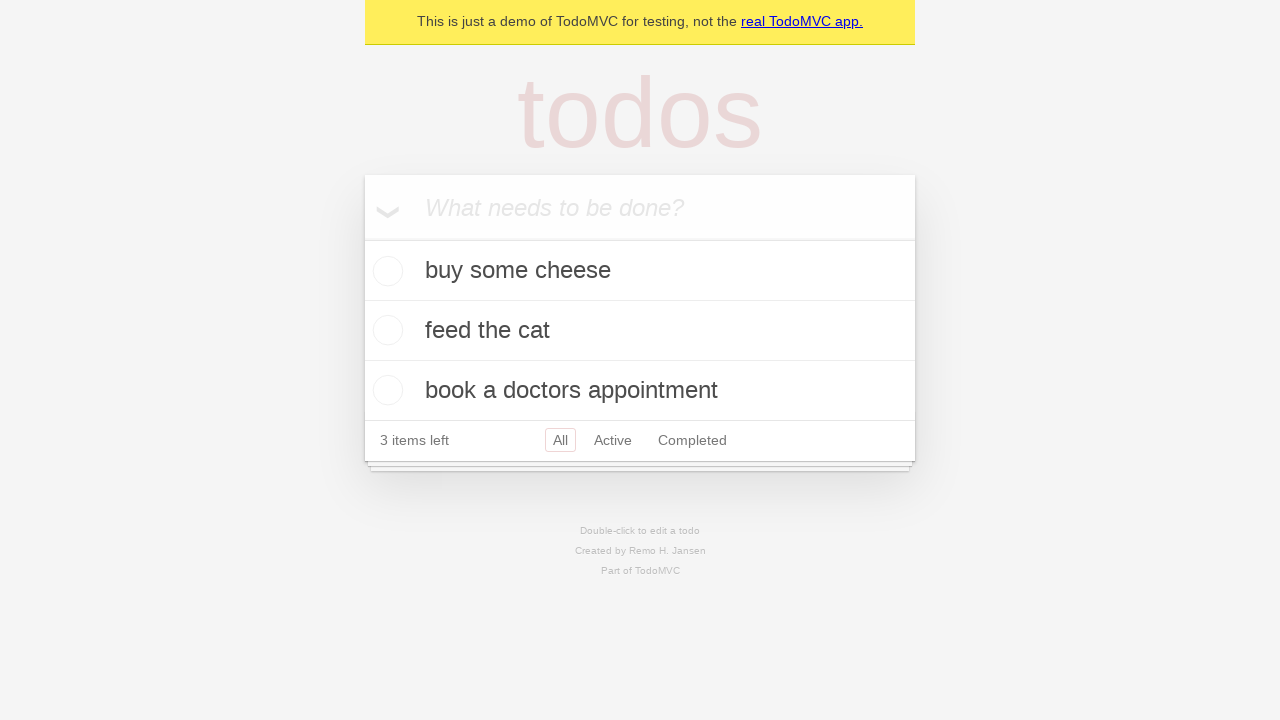

Verified that 3 items left counter is displayed
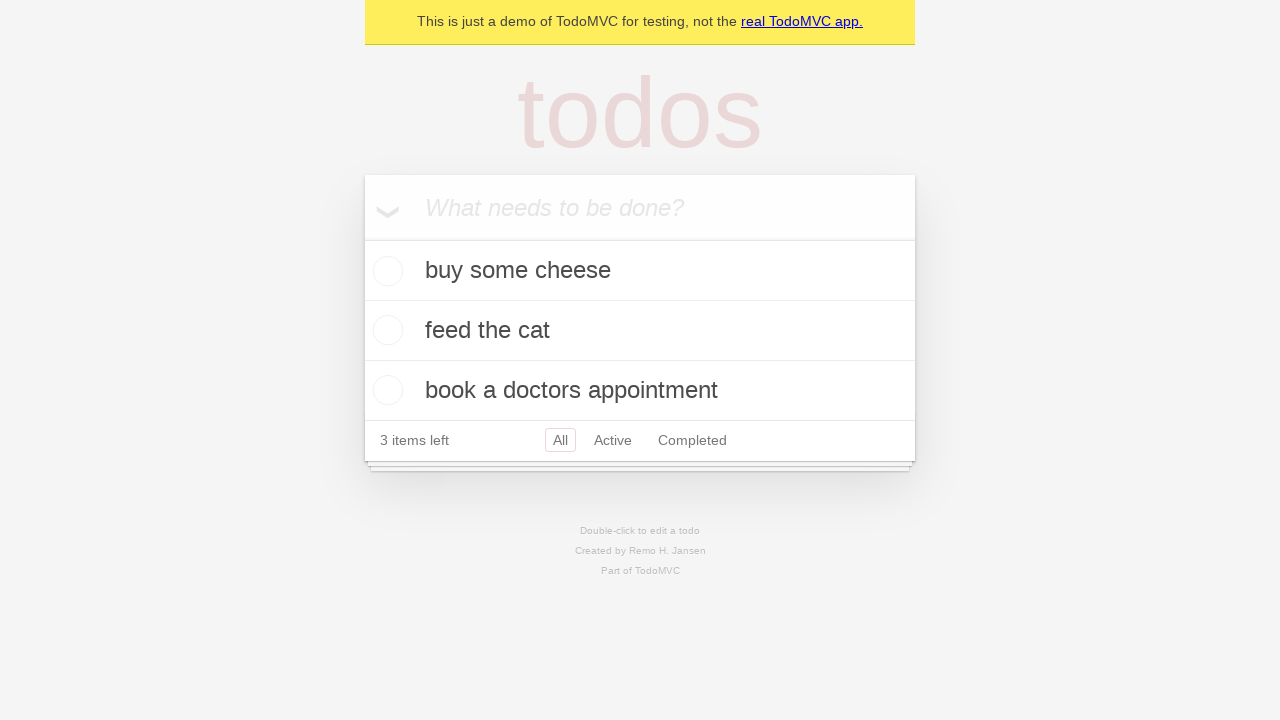

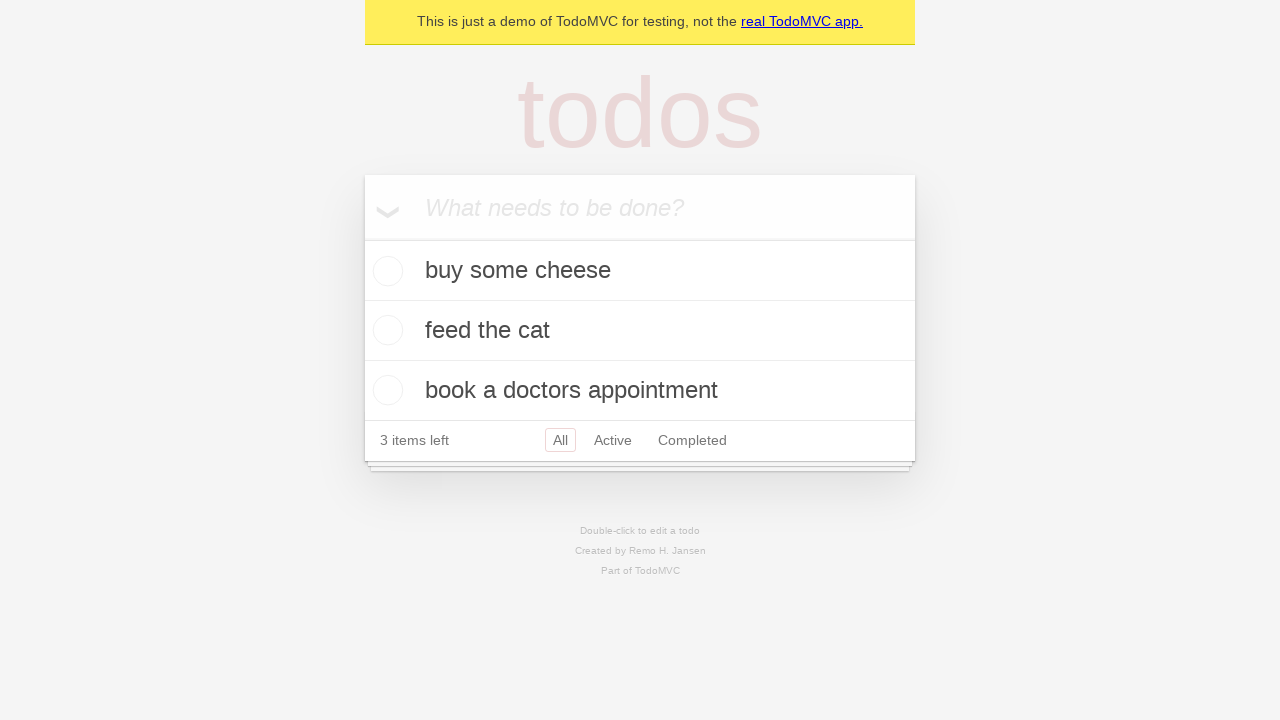